Tests dropdown selection functionality on an interest calculator page by selecting a compound frequency option

Starting URL: http://www.calculator.net/interest-calculator.html

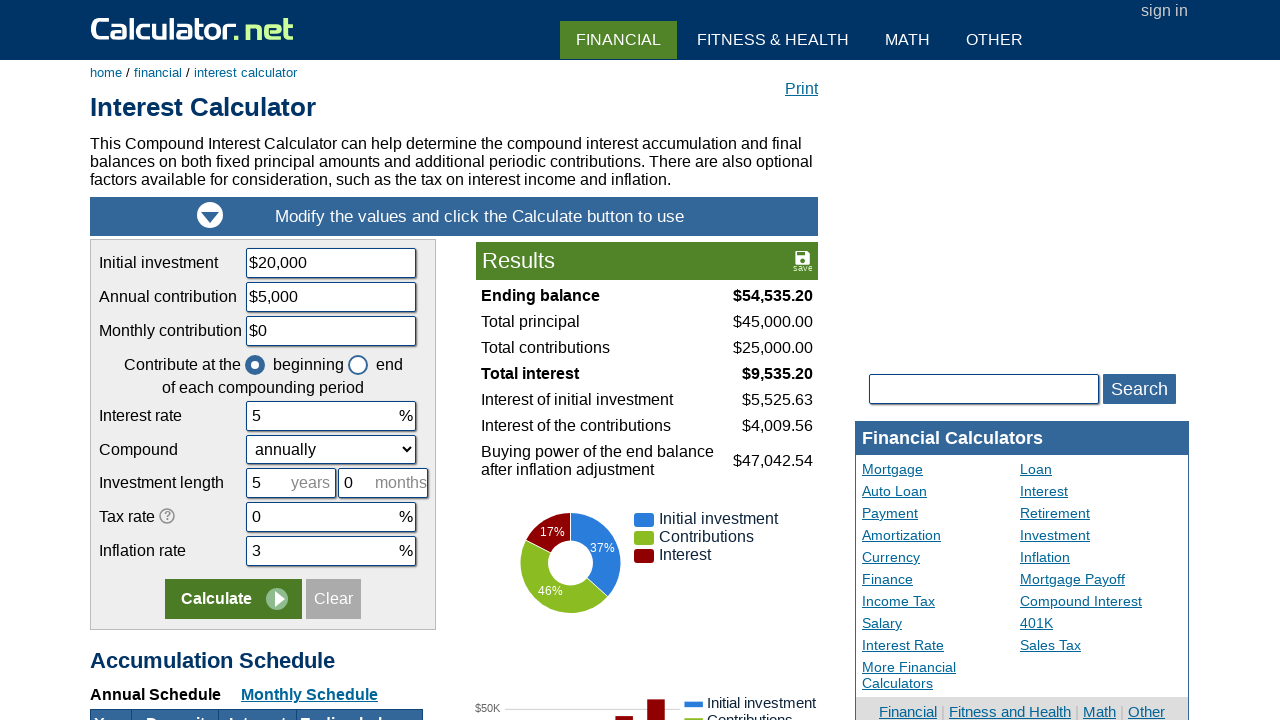

Selected 'continuously' from compound frequency dropdown on #ccompound
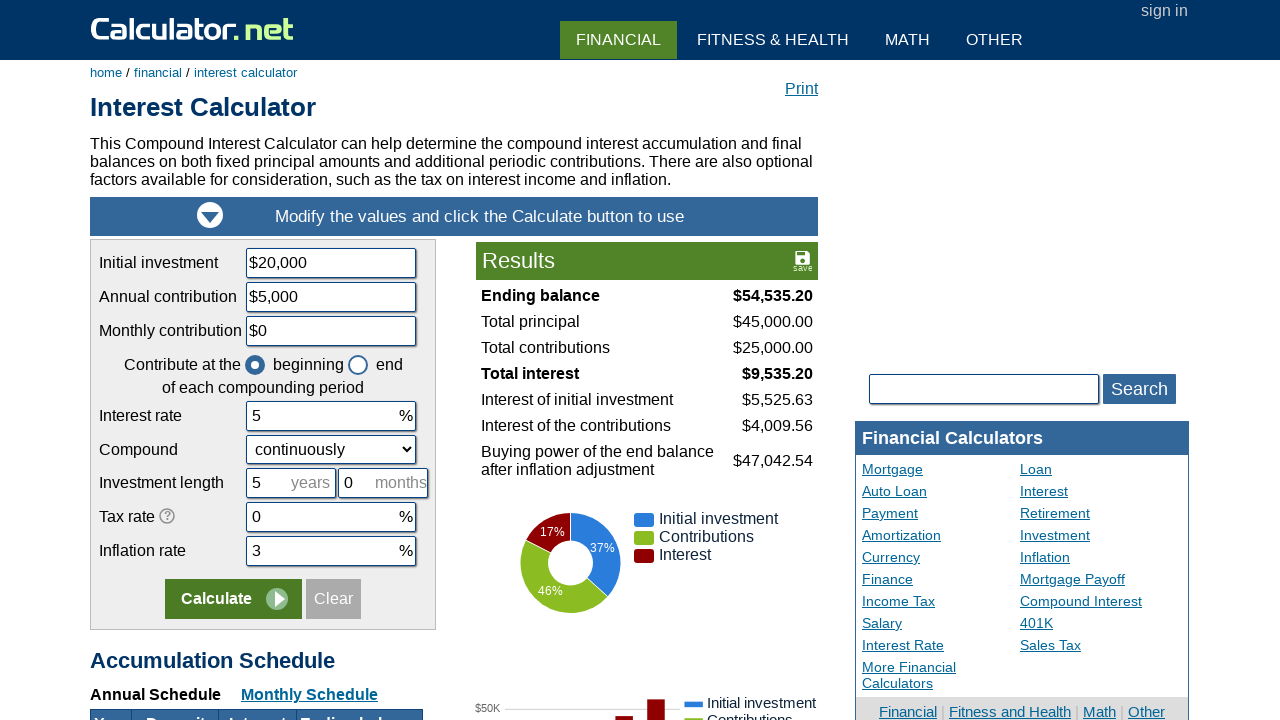

Verified compound frequency dropdown is visible
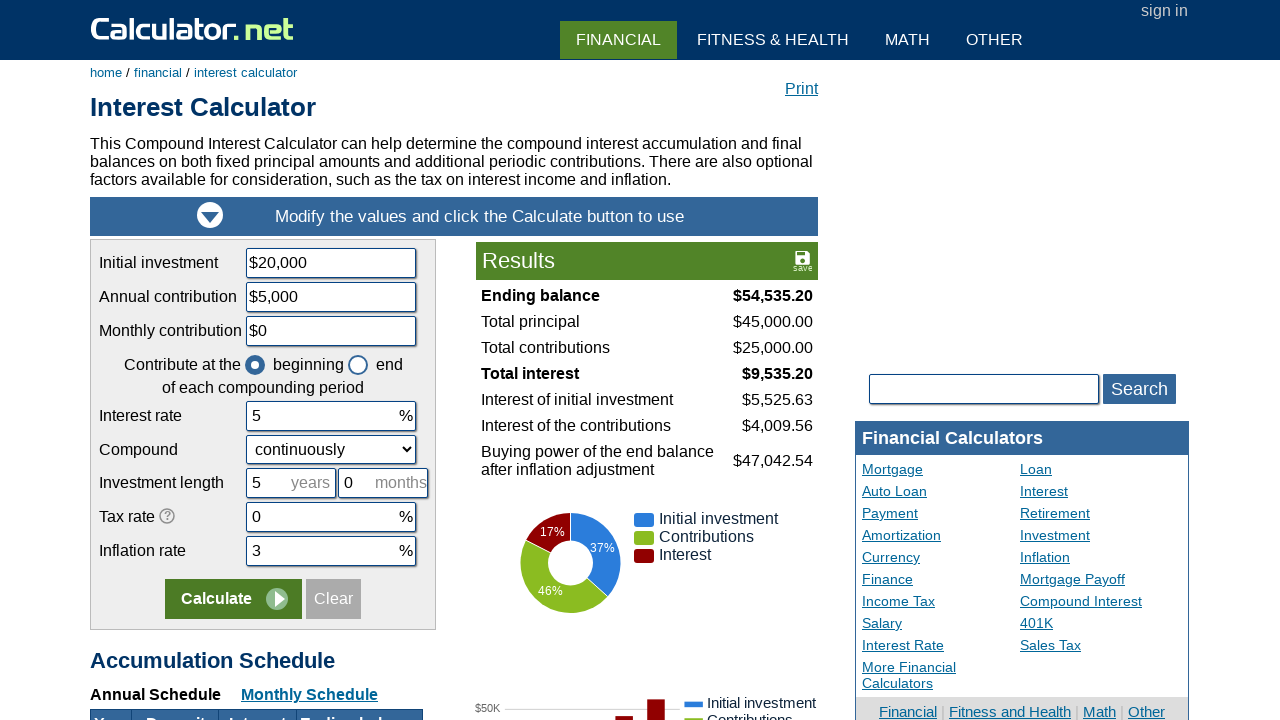

Verified compound frequency dropdown is enabled
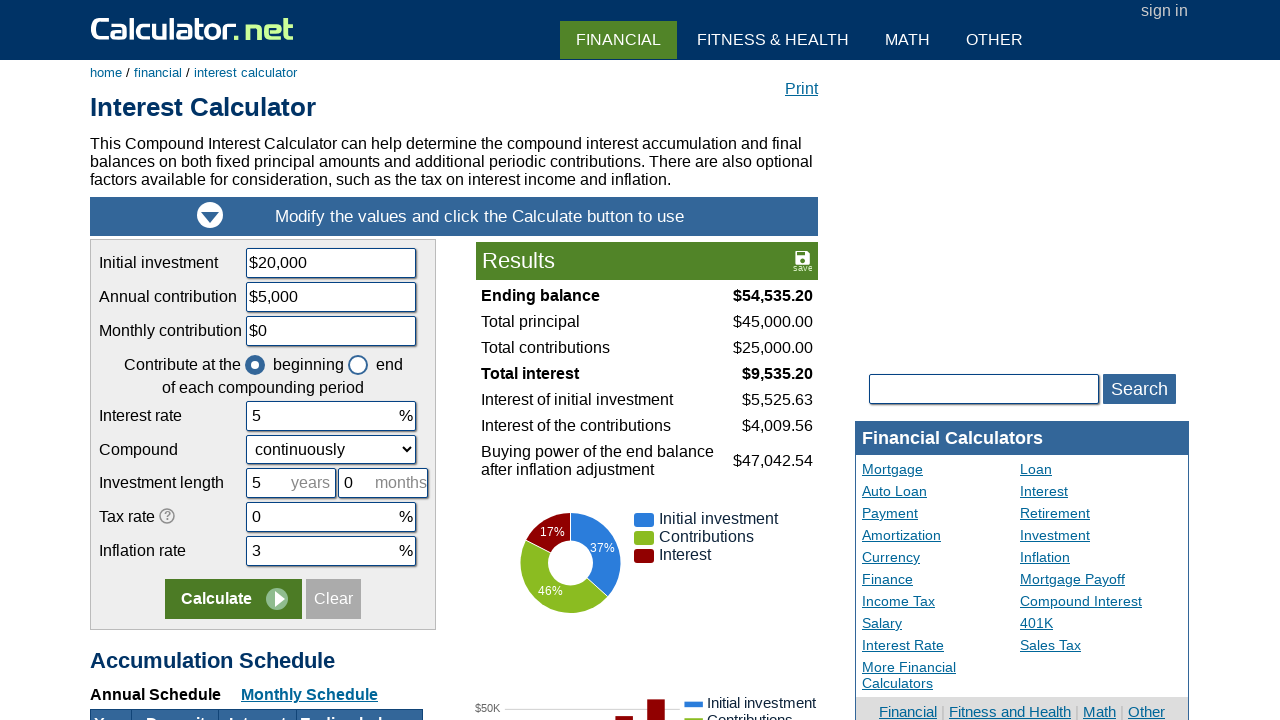

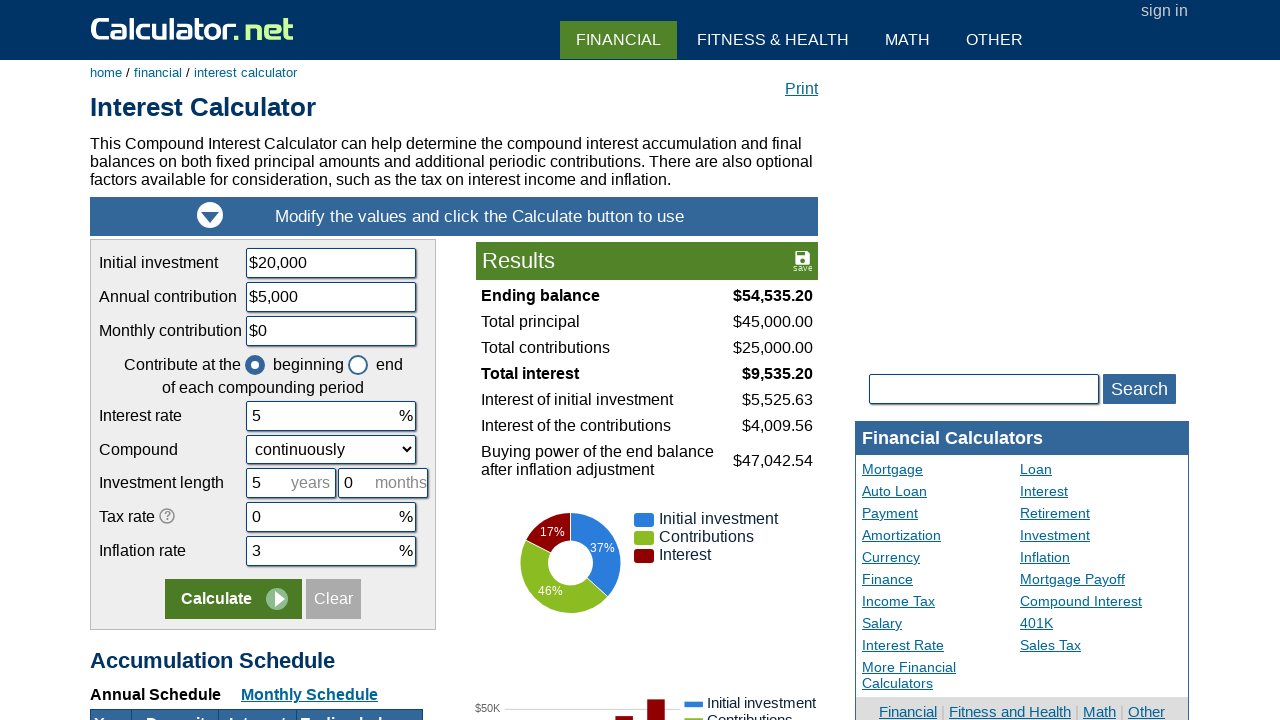